Navigates to a test website designed for broken link checking and scrolls down the page to load all links

Starting URL: http://www.deadlinkcity.com/

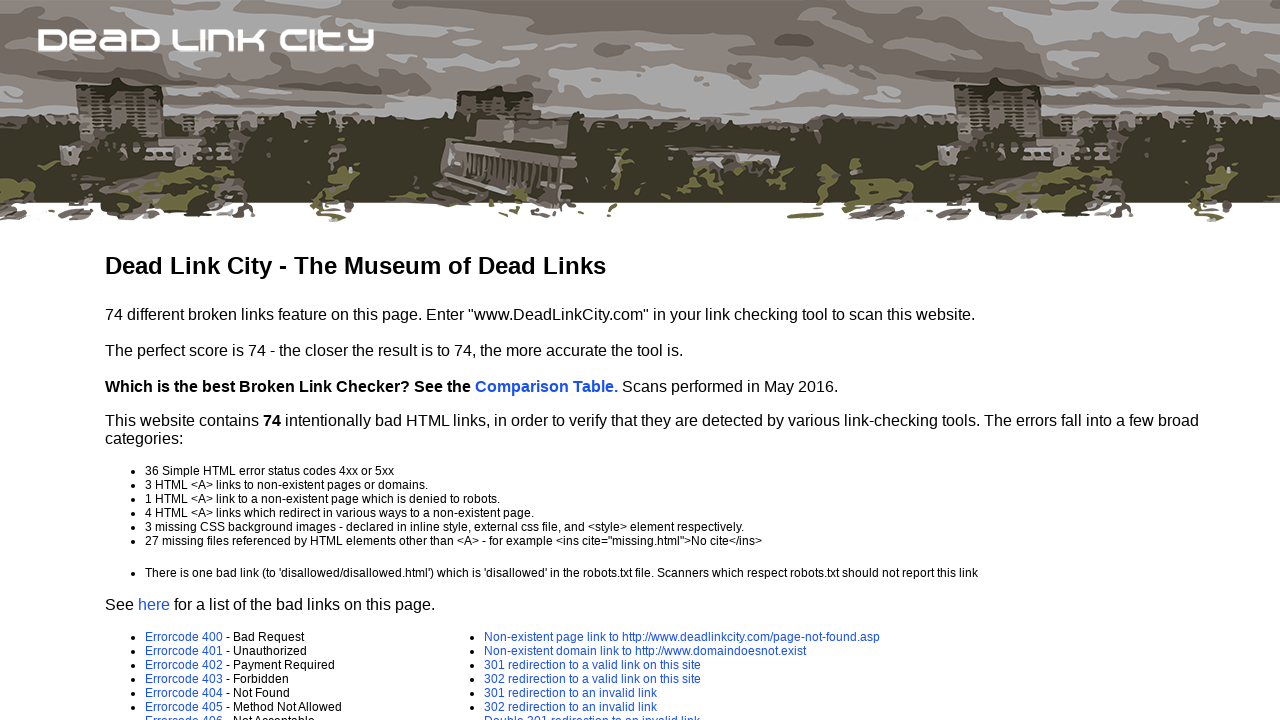

Navigated to Dead Link City website
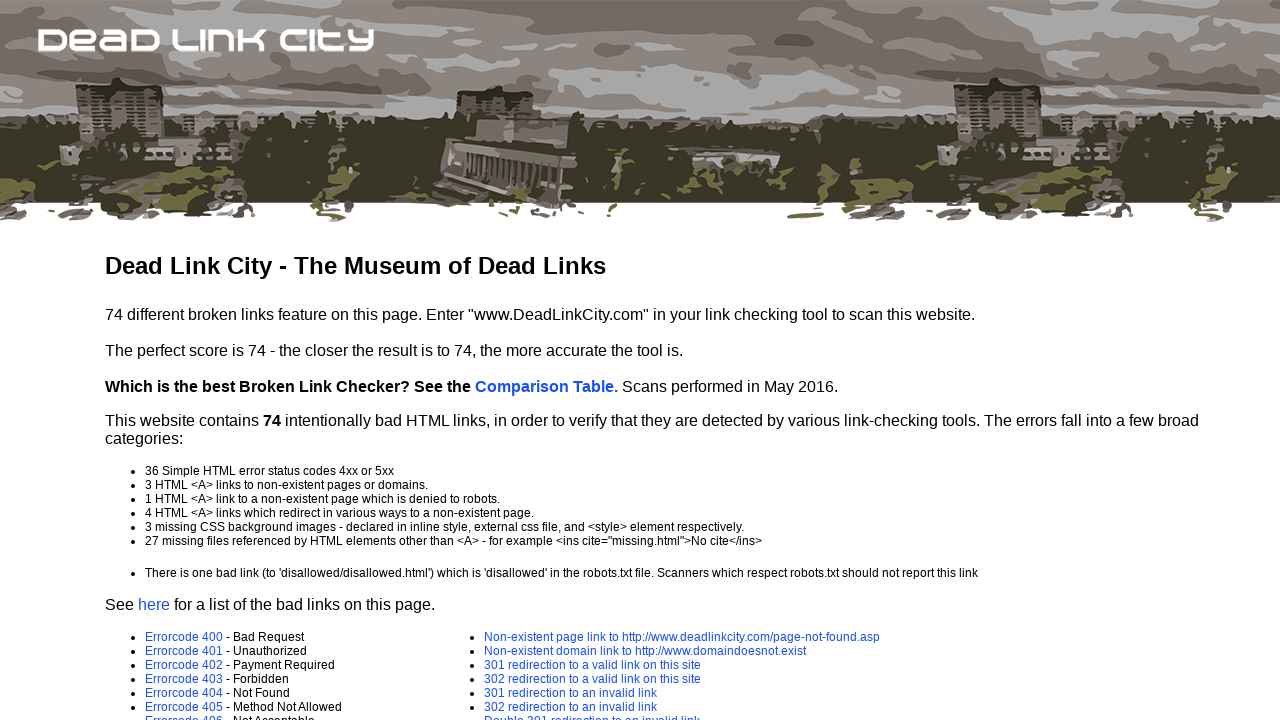

Scrolled down 1500 pixels to load all links
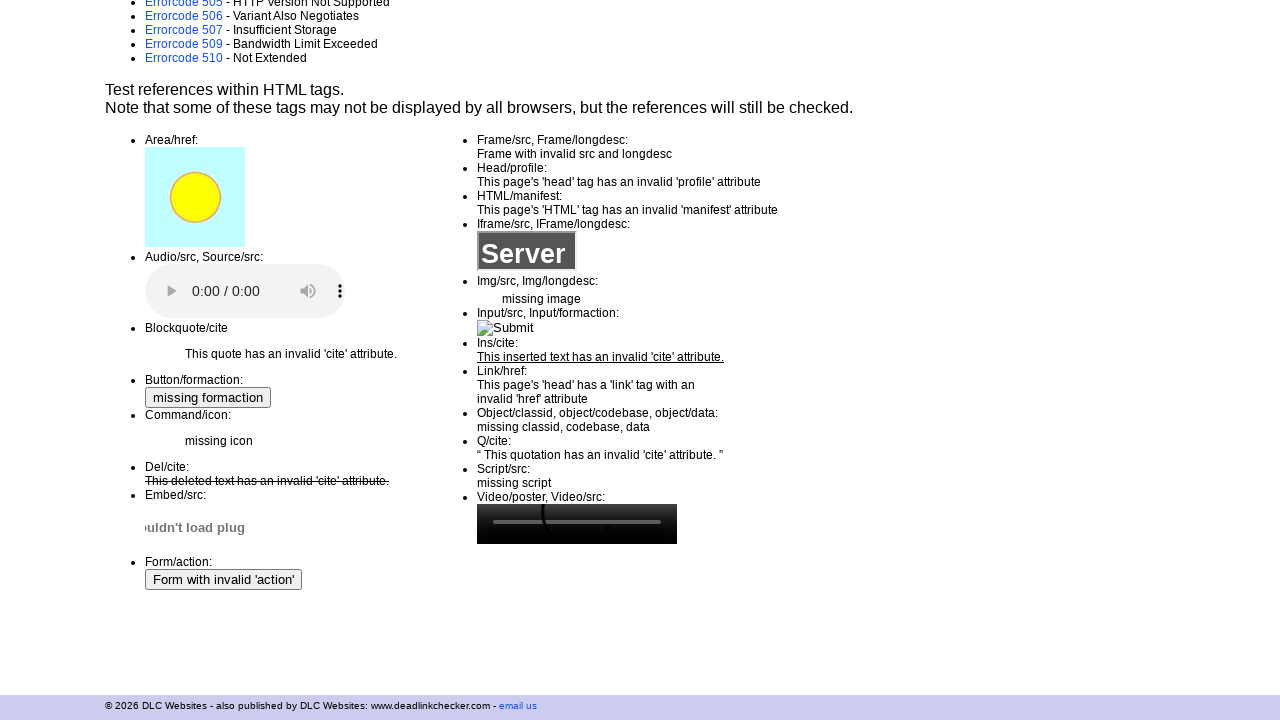

Waited 1000ms for dynamically loaded content to appear
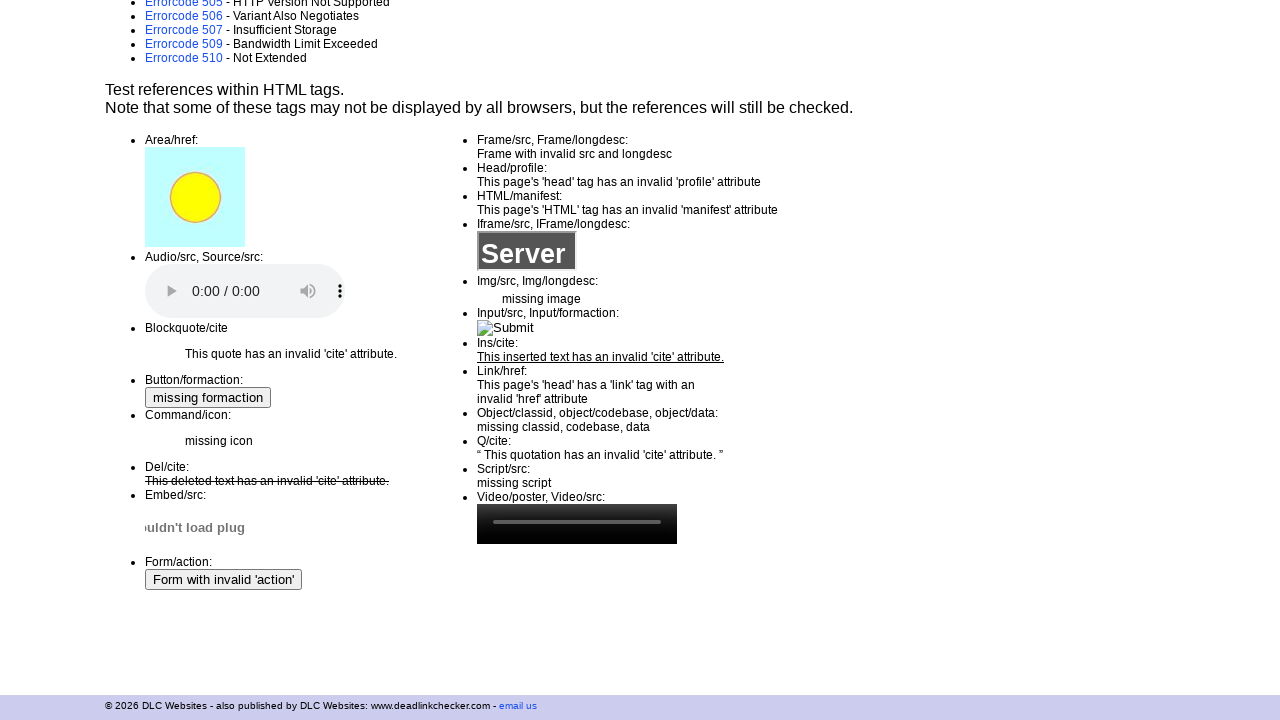

Confirmed all links are present on the page
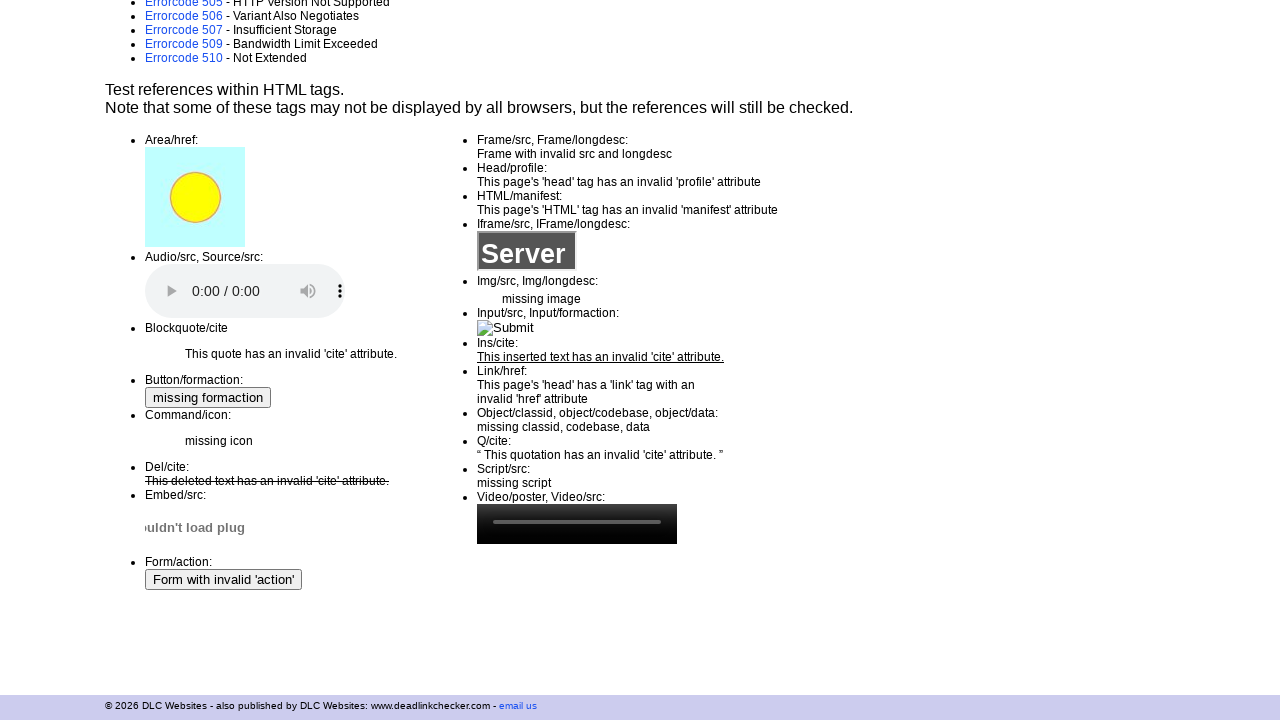

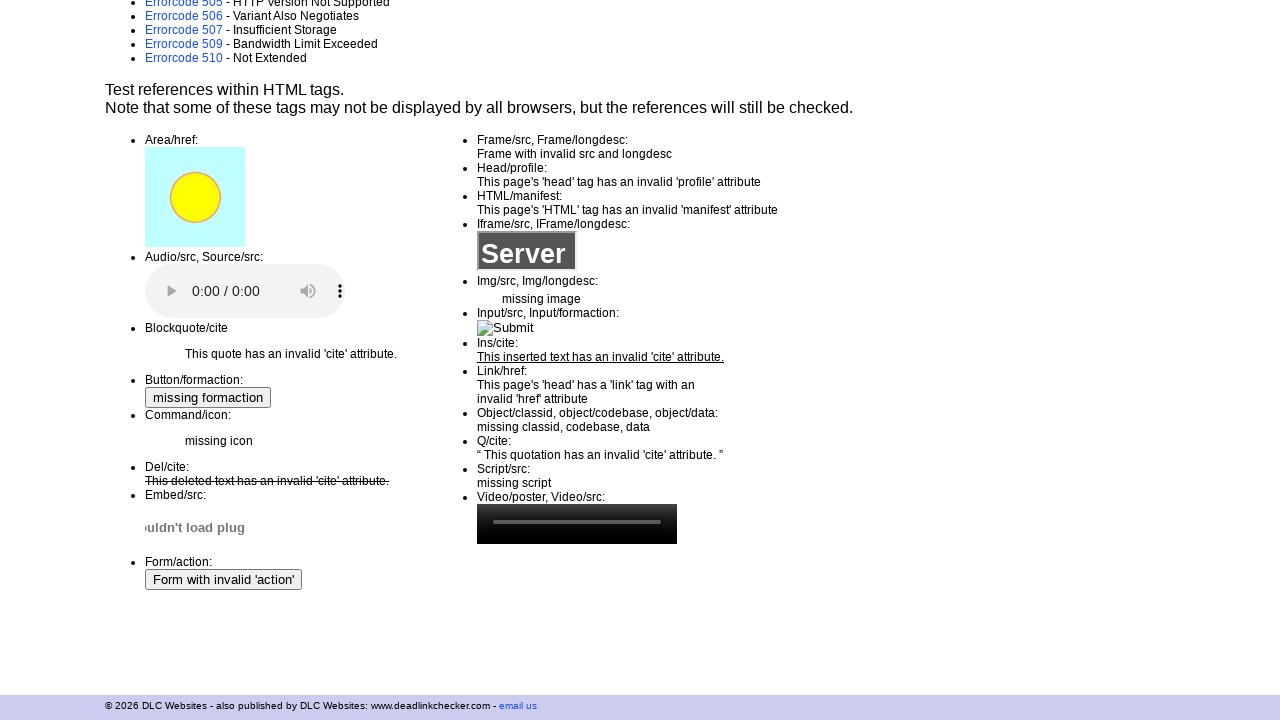